Tests a delegate registration form by filling in name and last name fields with test data. The original script uses data-driven testing with 4 sets of delegate information.

Starting URL: https://datamateinc.com/registration

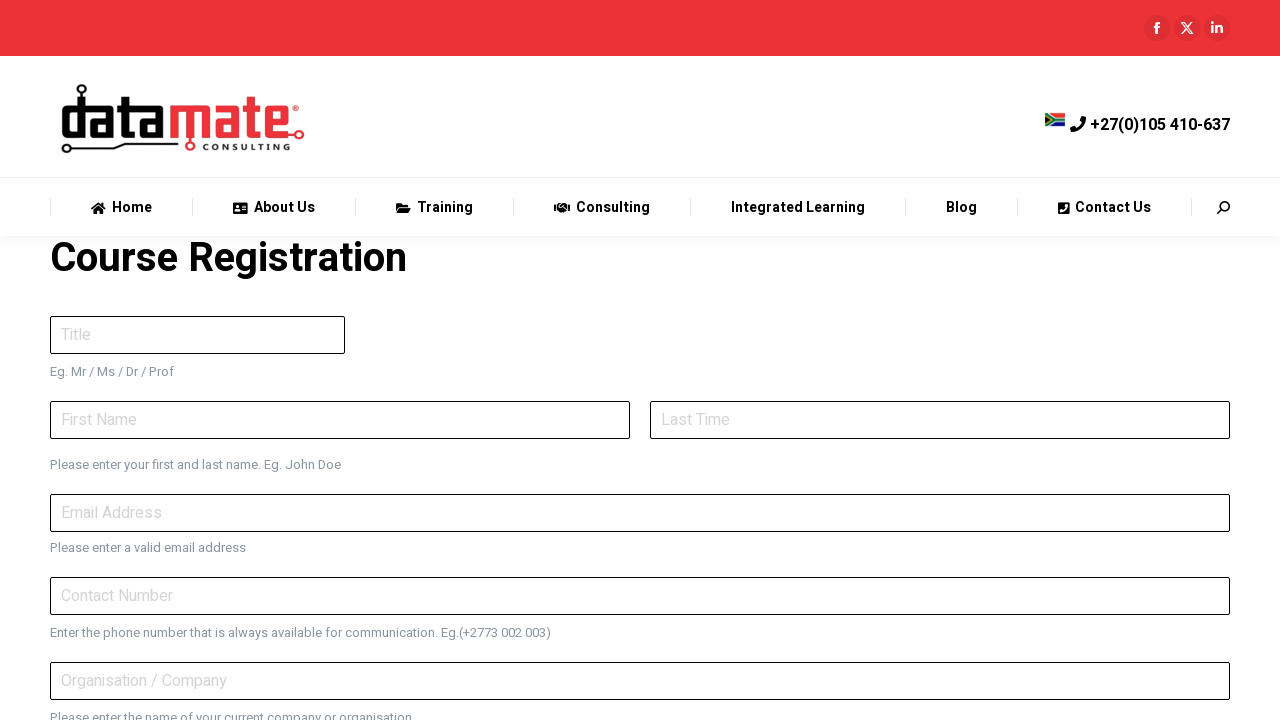

Navigated to delegate registration page for Fikile
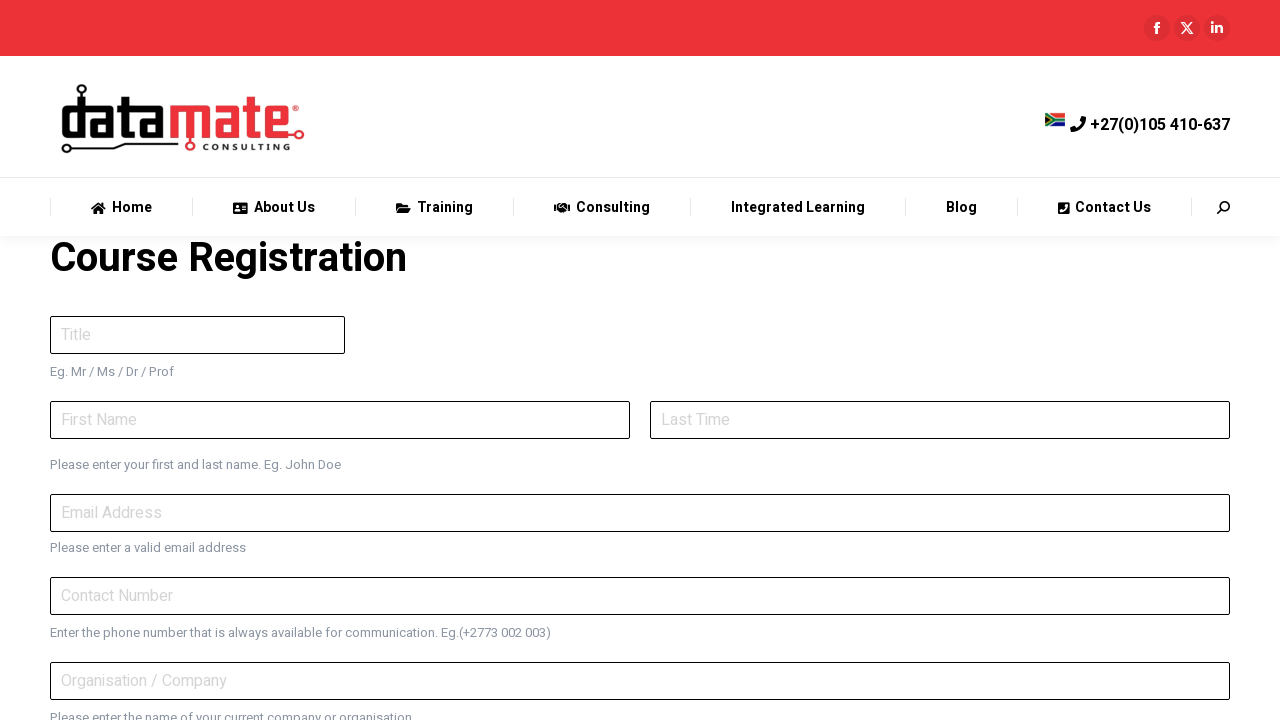

Waited for page to load (domcontentloaded)
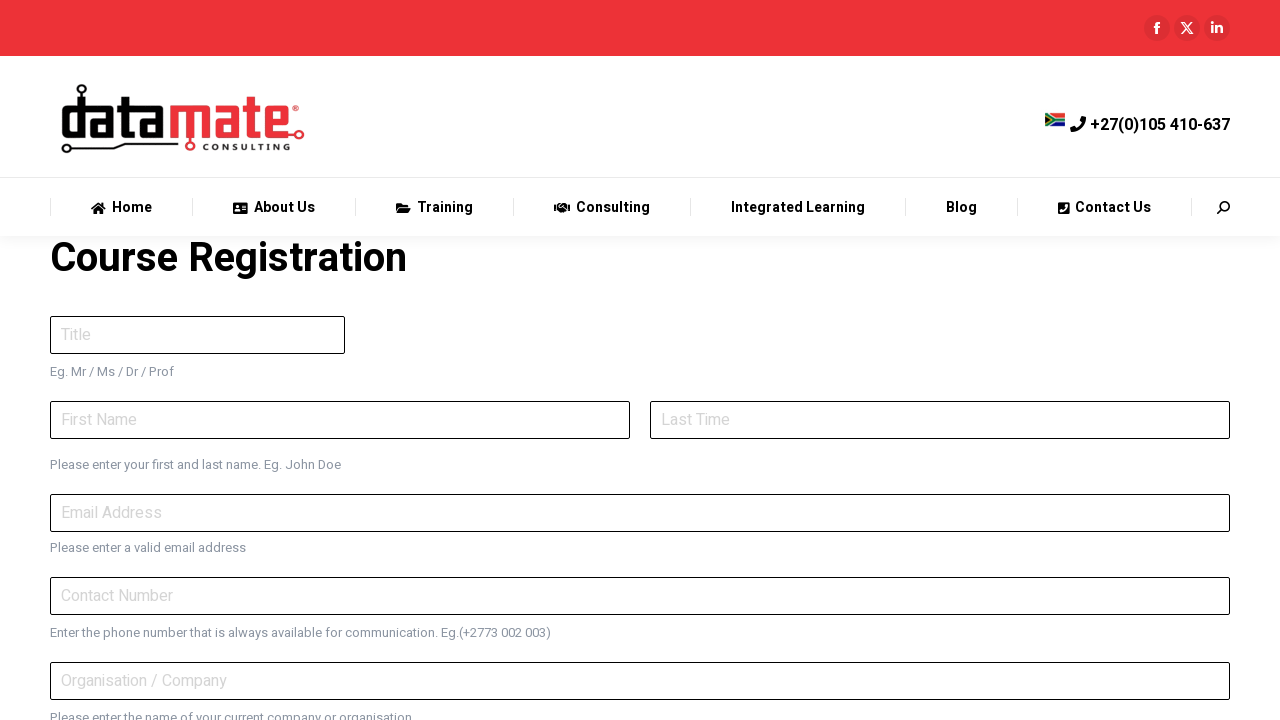

Cleared delegate name field on input[name='delegateName'], input[id='delegateName'], input[placeholder*='name' 
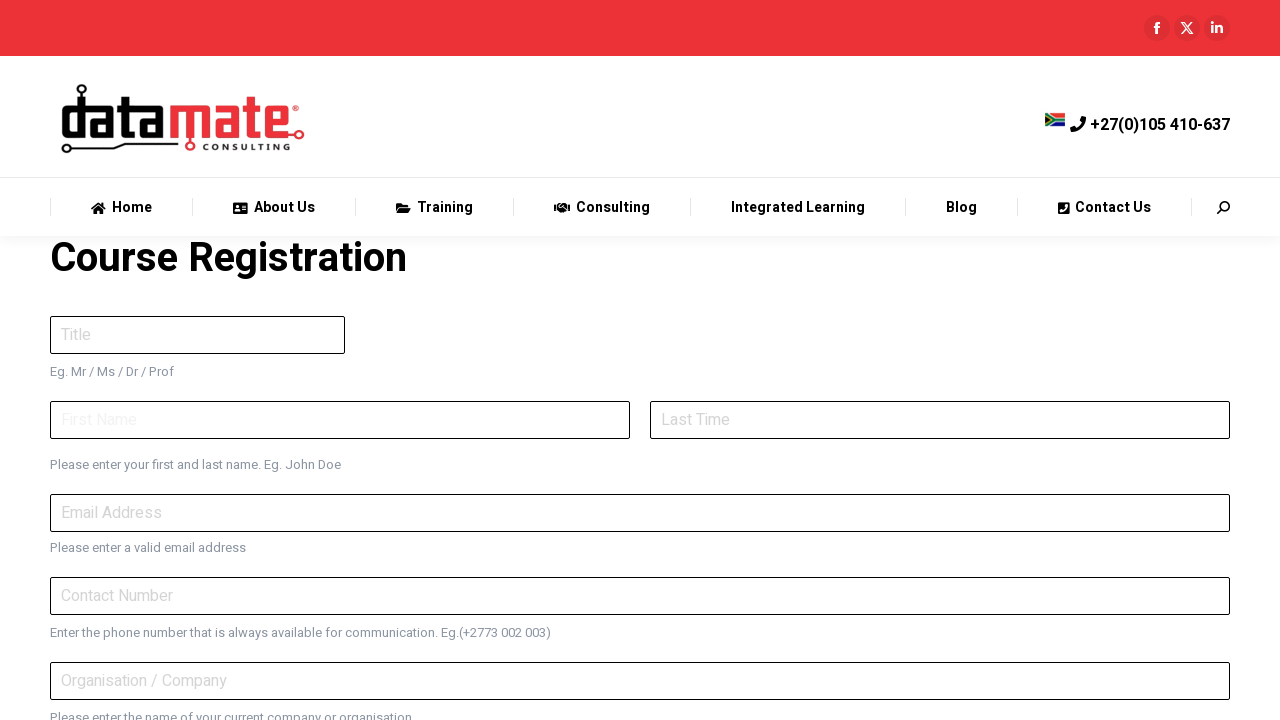

Filled delegate name field with 'Fikile' on input[name='delegateName'], input[id='delegateName'], input[placeholder*='name' 
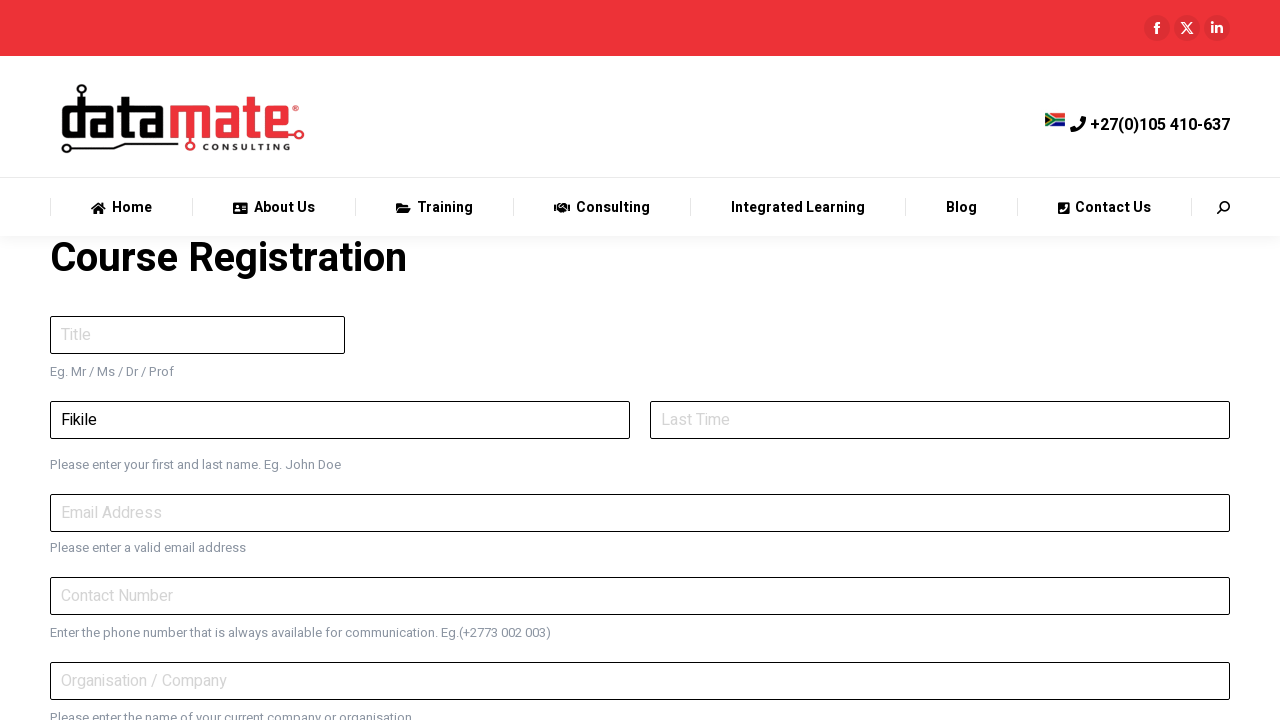

Cleared delegate last name field on input[name='delegateLastName'], input[id='delegateLastName'], input[placeholder*
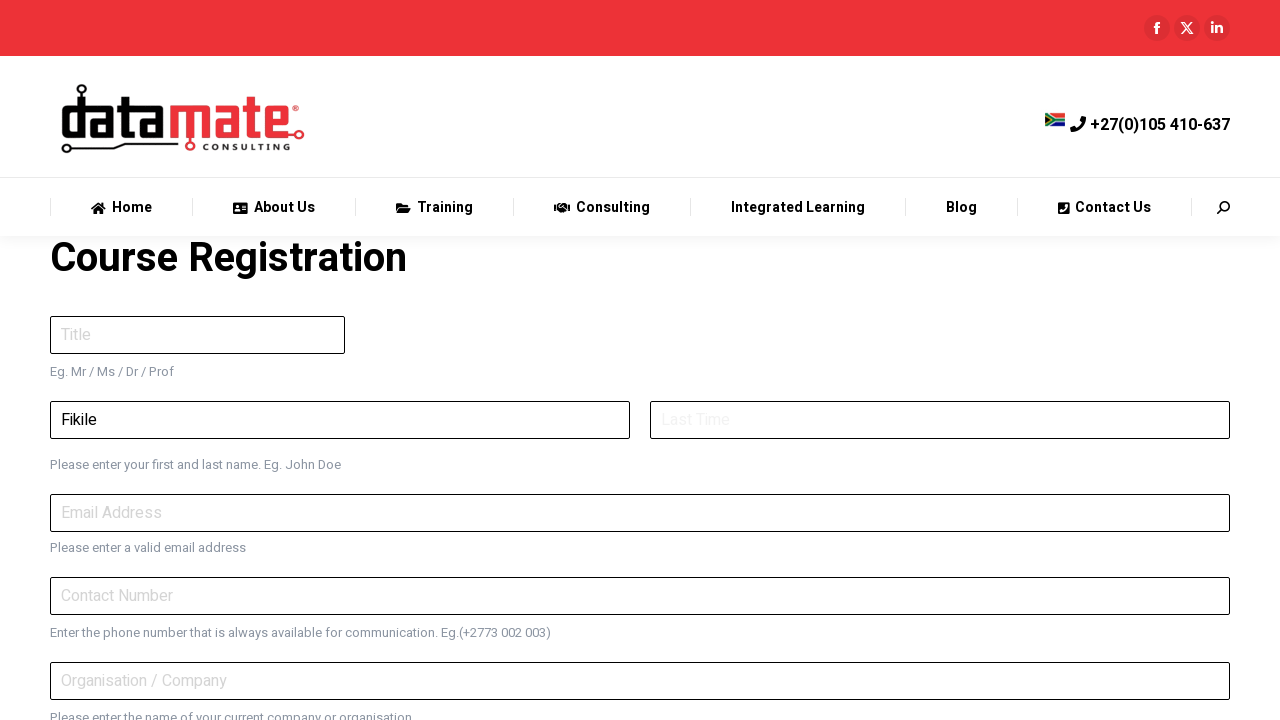

Filled delegate last name field with 'fikile1' on input[name='delegateLastName'], input[id='delegateLastName'], input[placeholder*
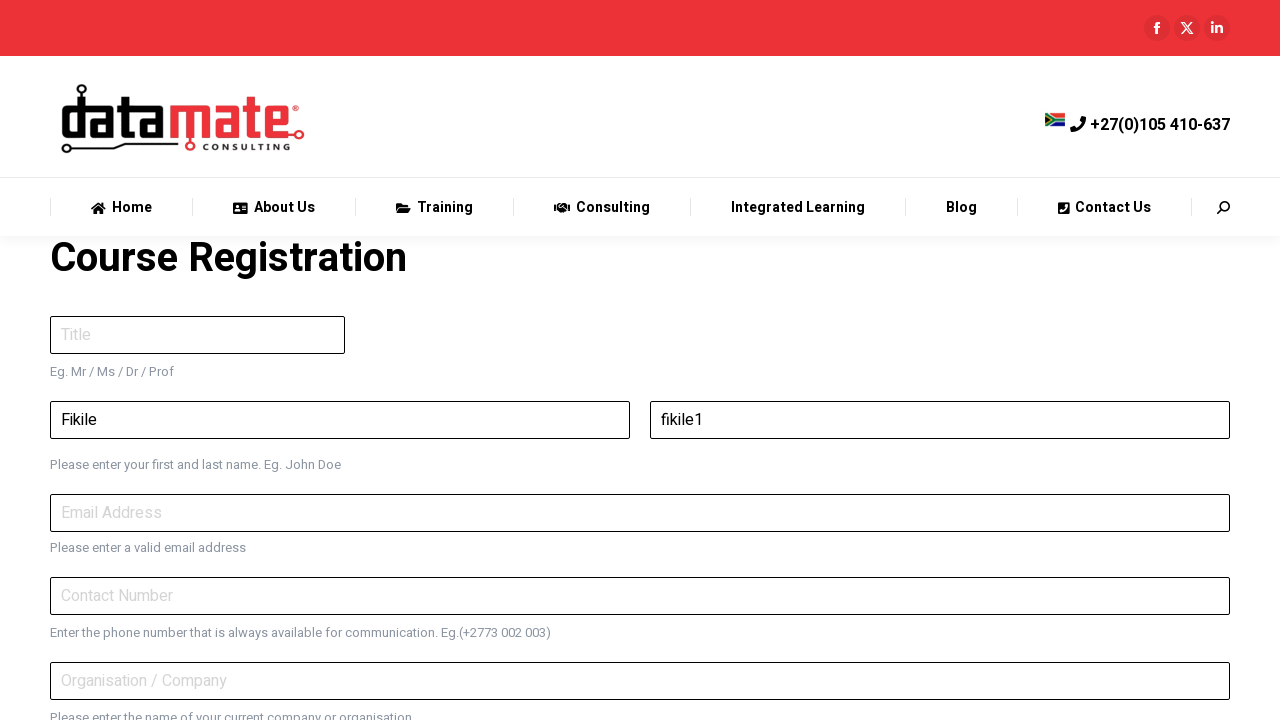

Waited 1 second to observe filled form
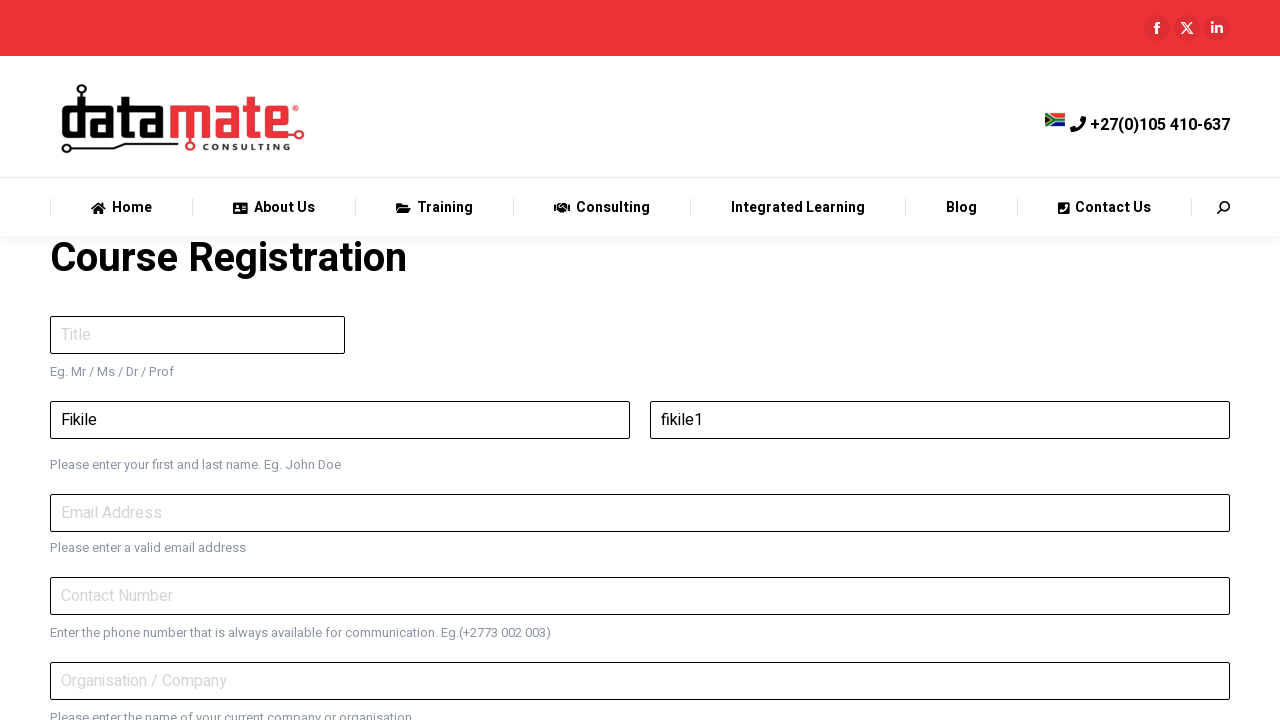

Navigated to delegate registration page for Piet
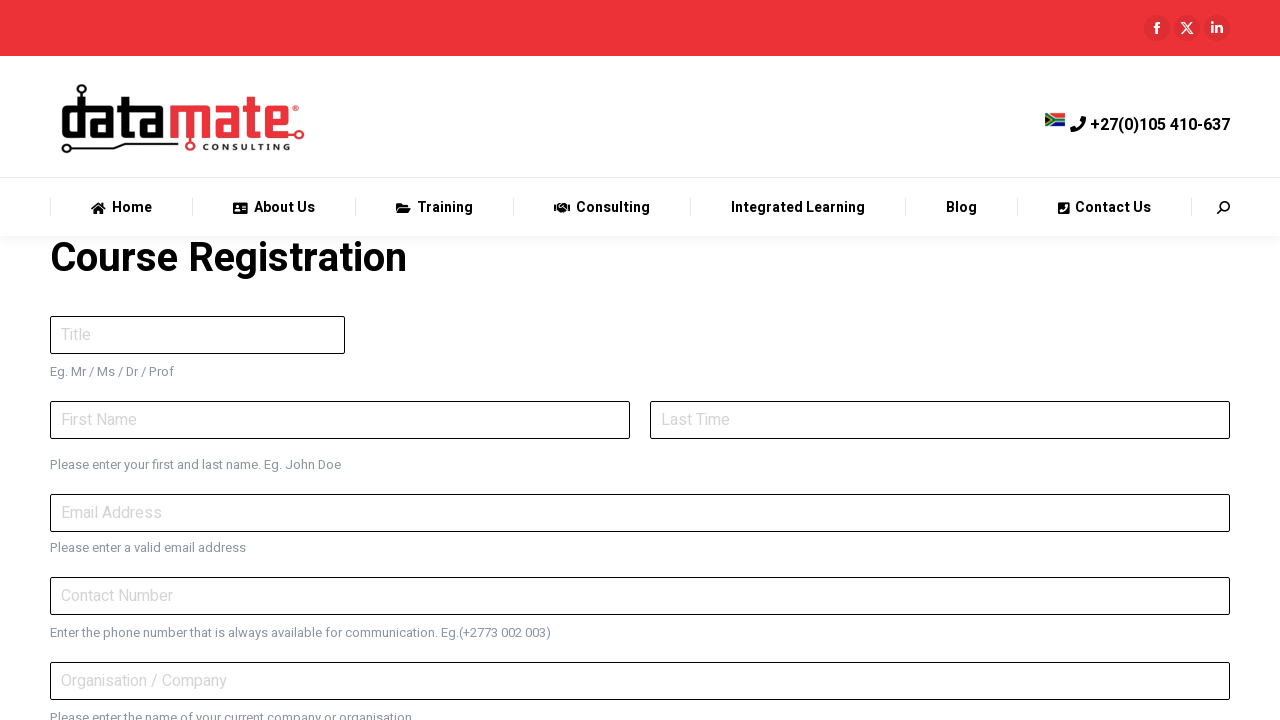

Waited for page to load (domcontentloaded)
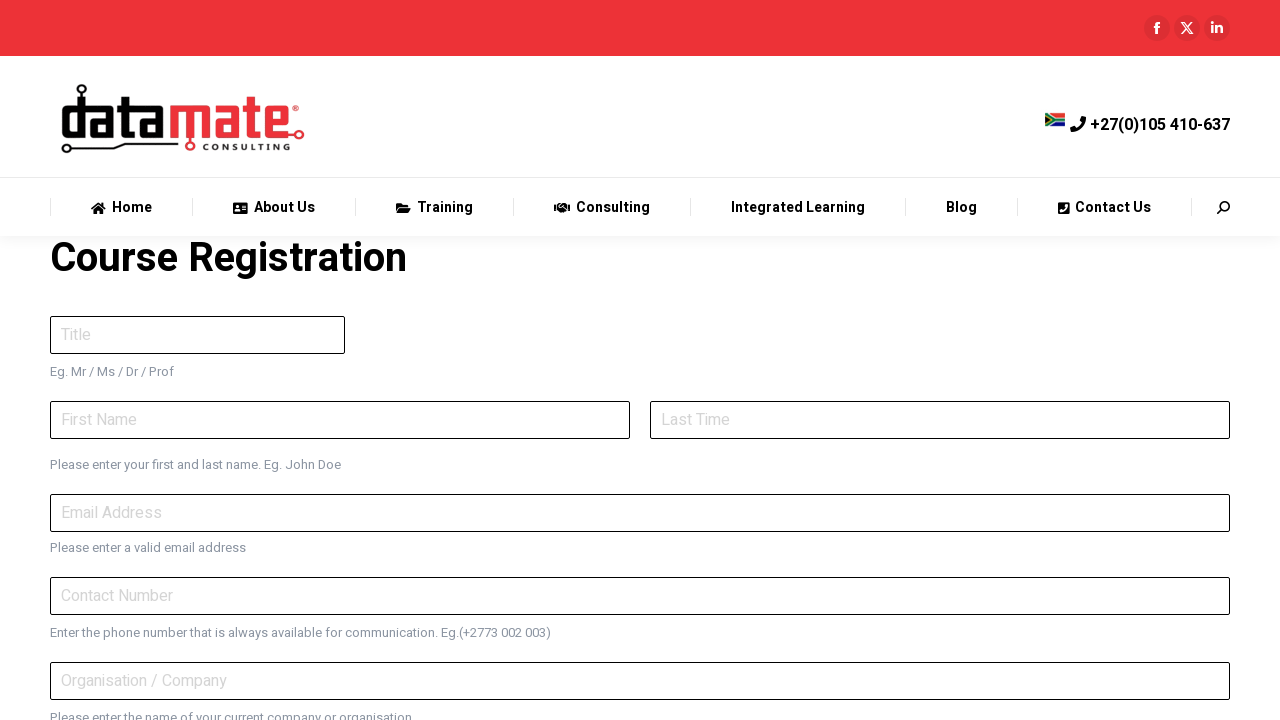

Cleared delegate name field on input[name='delegateName'], input[id='delegateName'], input[placeholder*='name' 
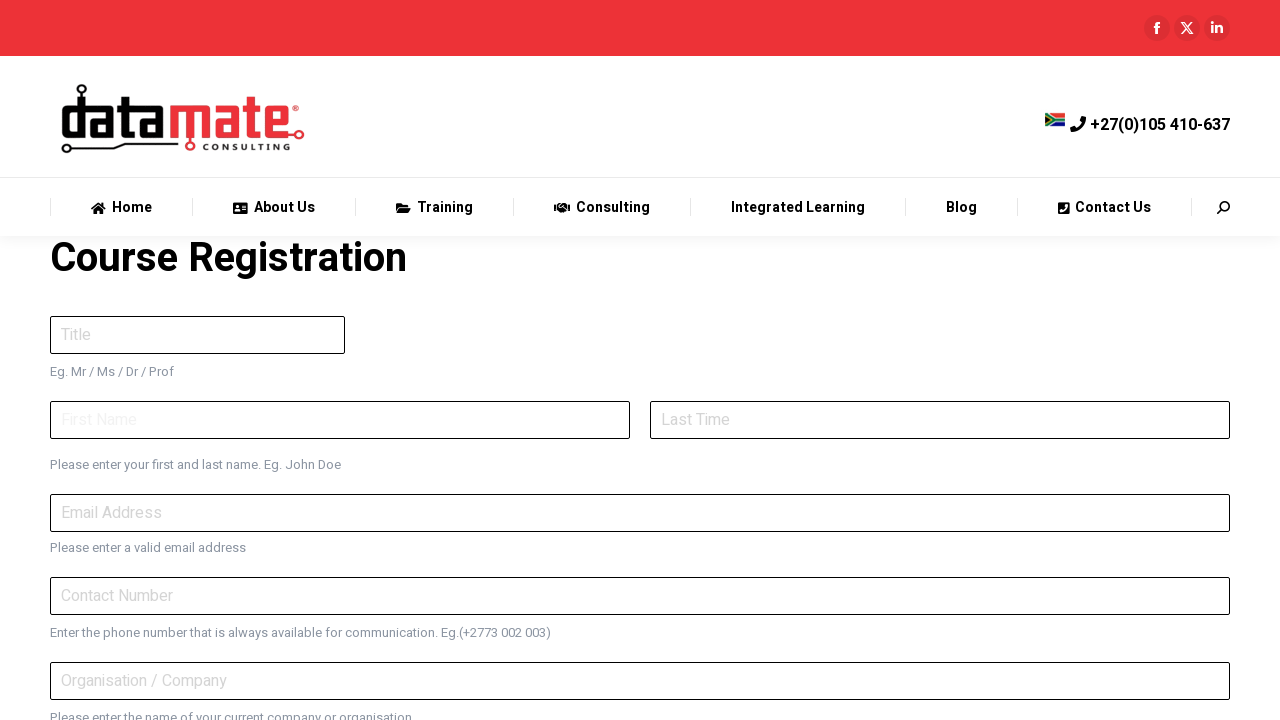

Filled delegate name field with 'Piet' on input[name='delegateName'], input[id='delegateName'], input[placeholder*='name' 
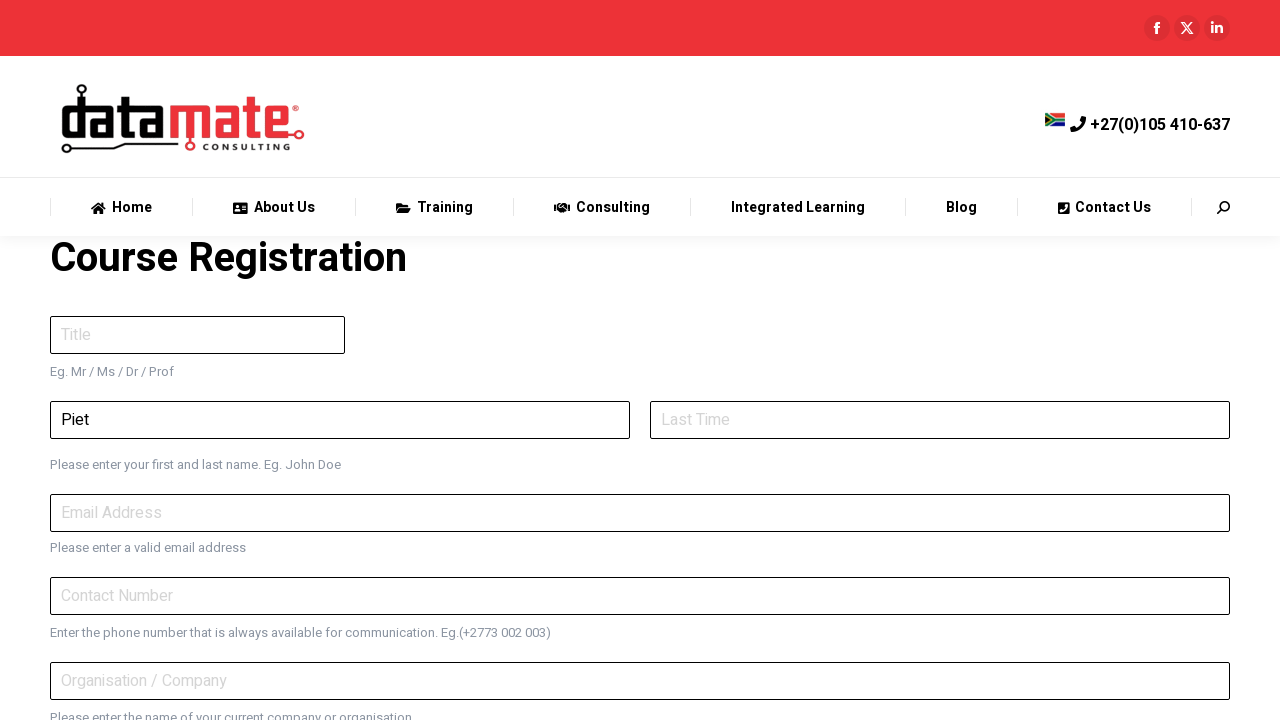

Cleared delegate last name field on input[name='delegateLastName'], input[id='delegateLastName'], input[placeholder*
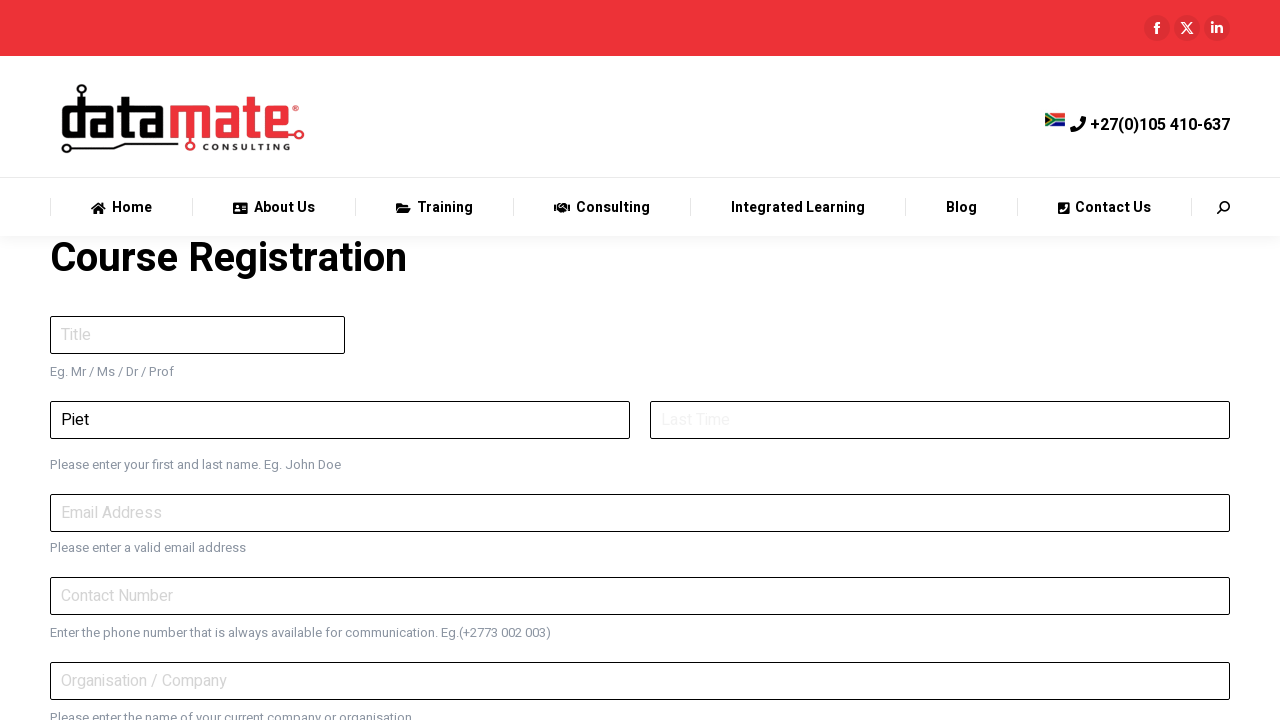

Filled delegate last name field with 'Piet1' on input[name='delegateLastName'], input[id='delegateLastName'], input[placeholder*
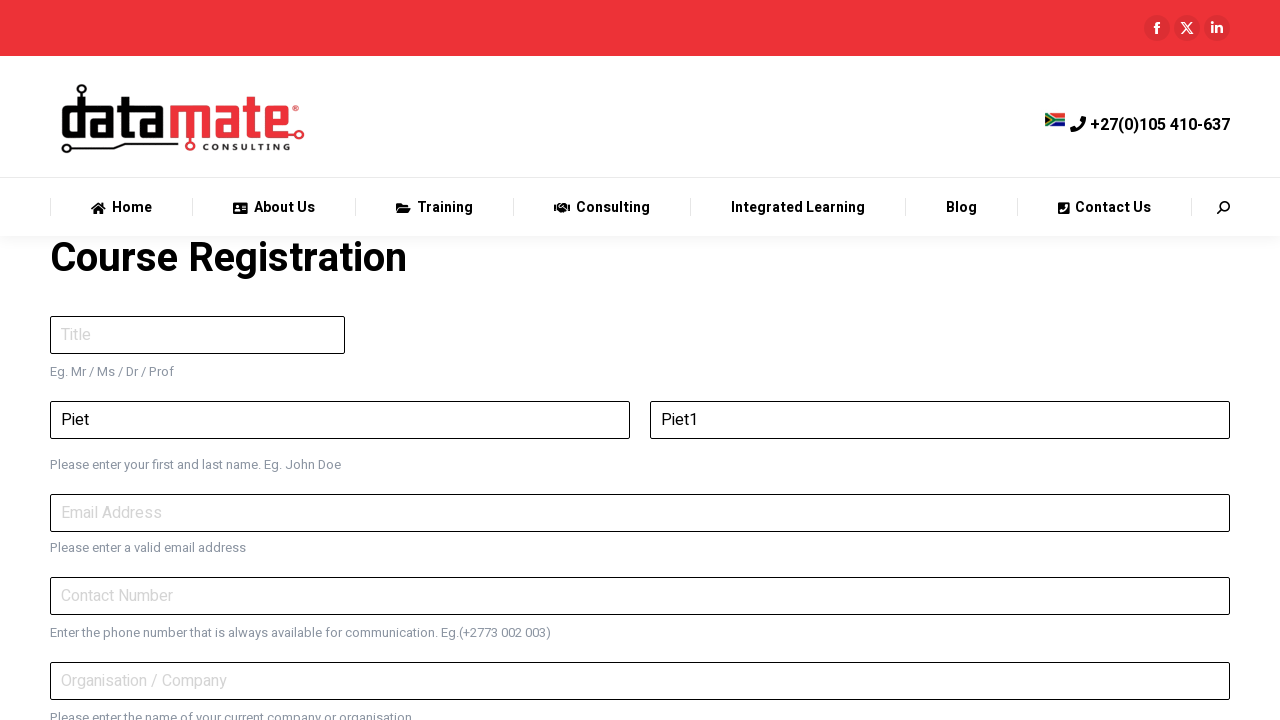

Waited 1 second to observe filled form
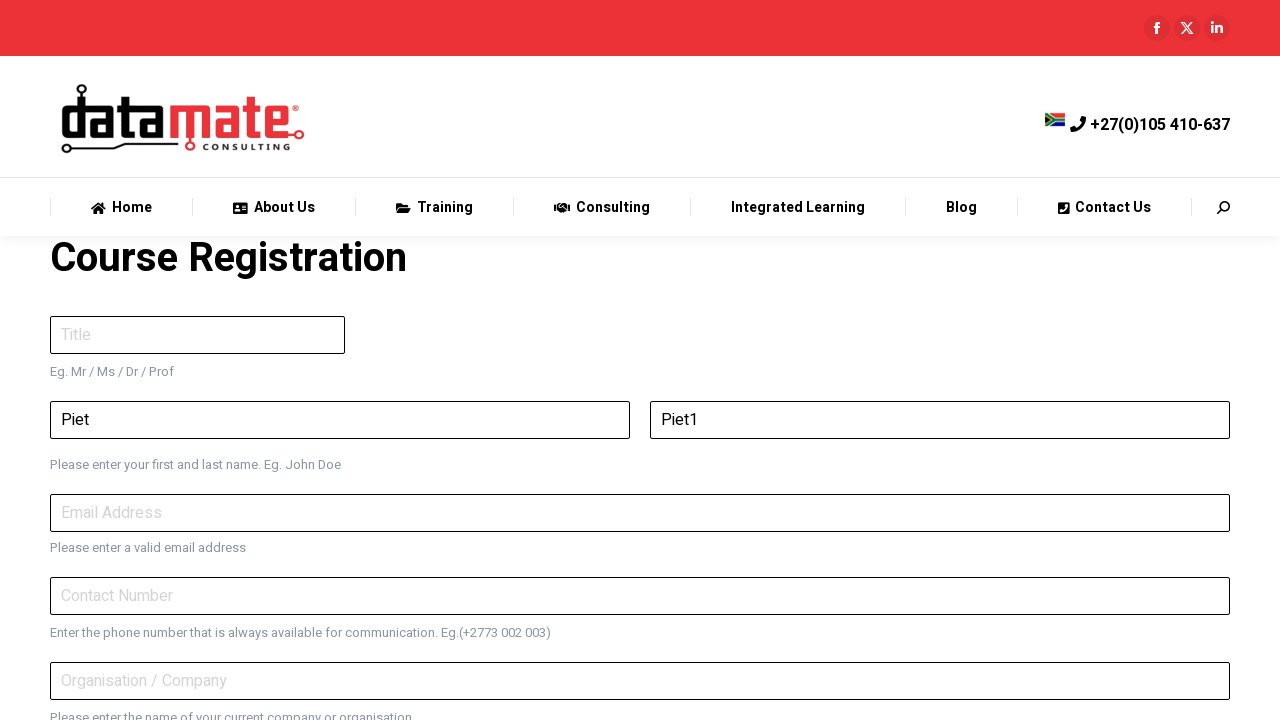

Navigated to delegate registration page for Nkosi
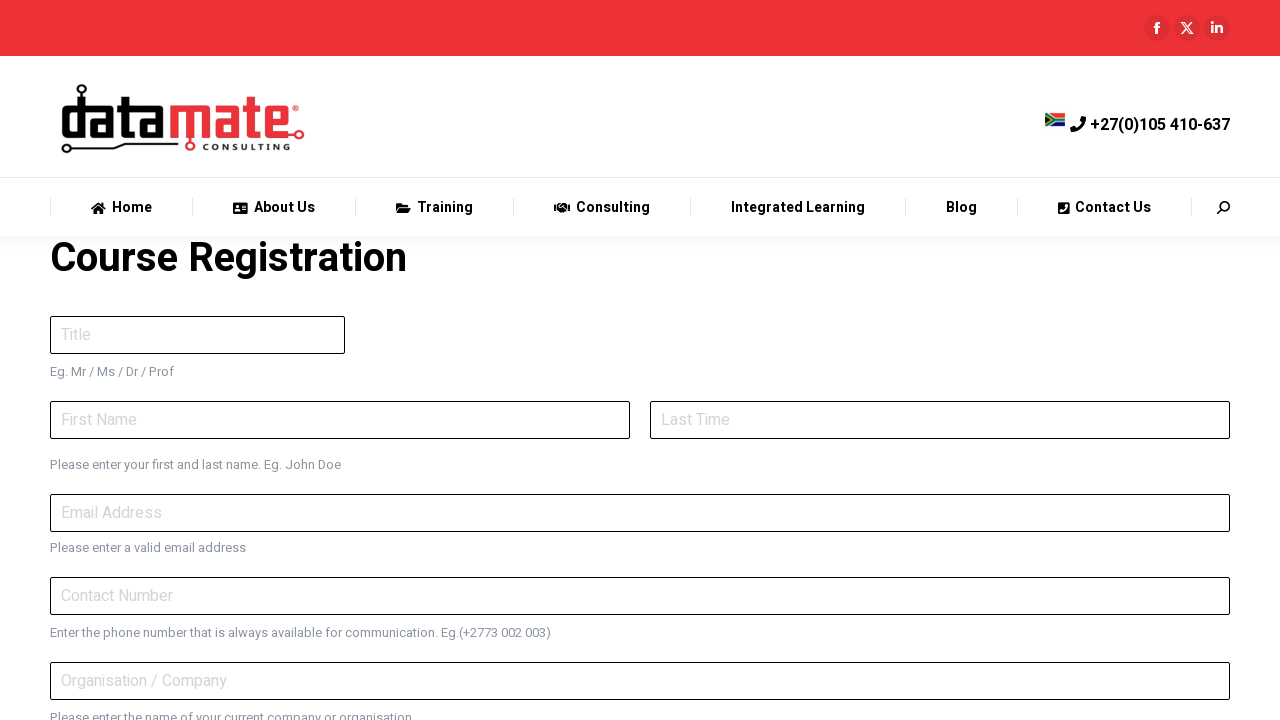

Waited for page to load (domcontentloaded)
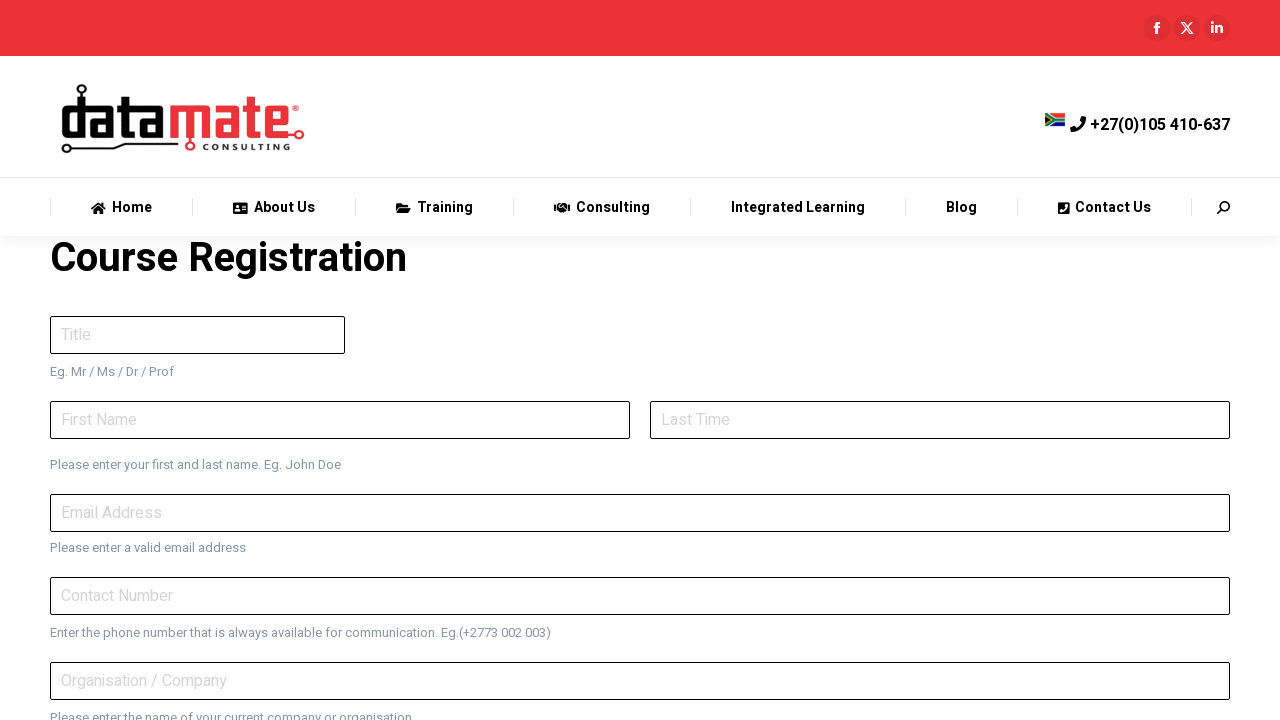

Cleared delegate name field on input[name='delegateName'], input[id='delegateName'], input[placeholder*='name' 
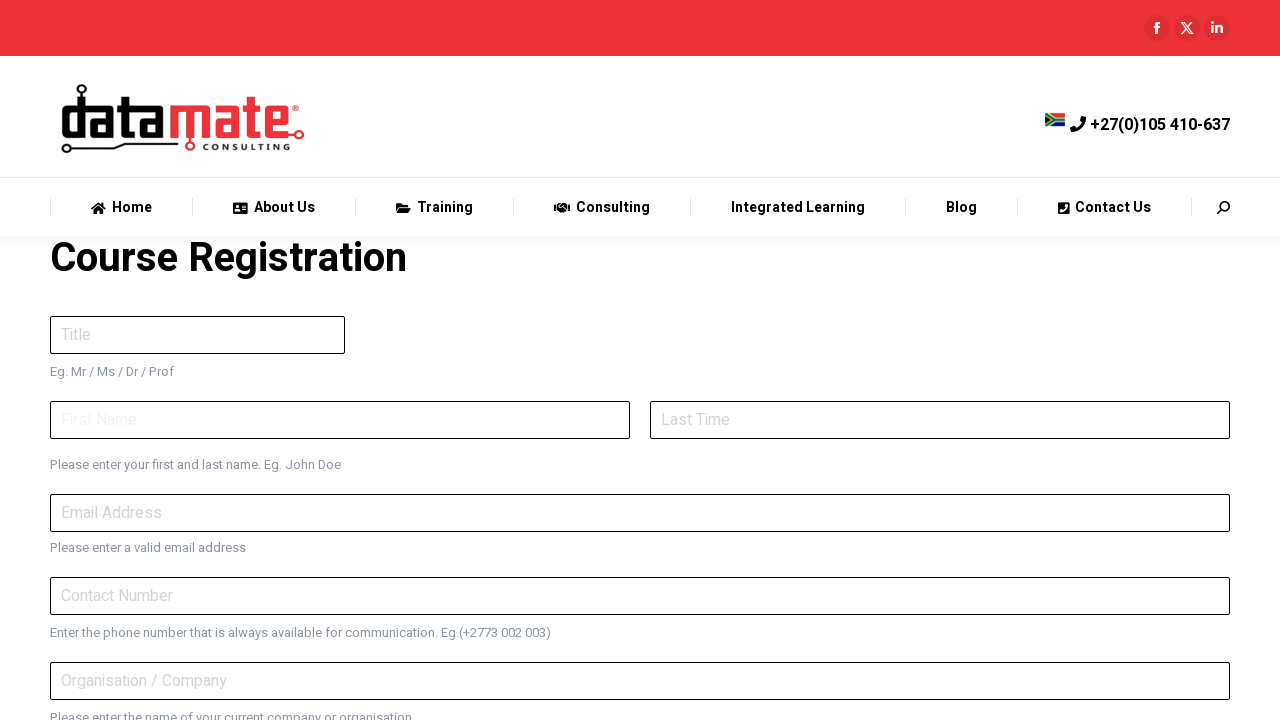

Filled delegate name field with 'Nkosi' on input[name='delegateName'], input[id='delegateName'], input[placeholder*='name' 
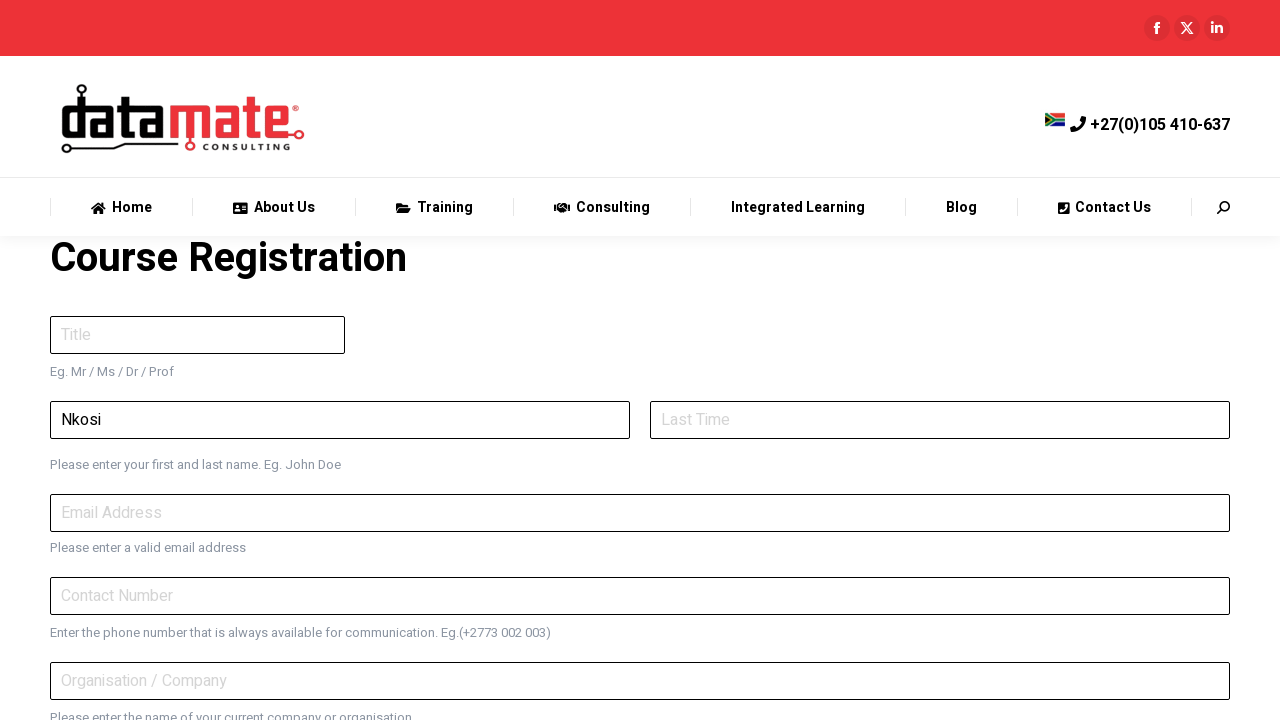

Cleared delegate last name field on input[name='delegateLastName'], input[id='delegateLastName'], input[placeholder*
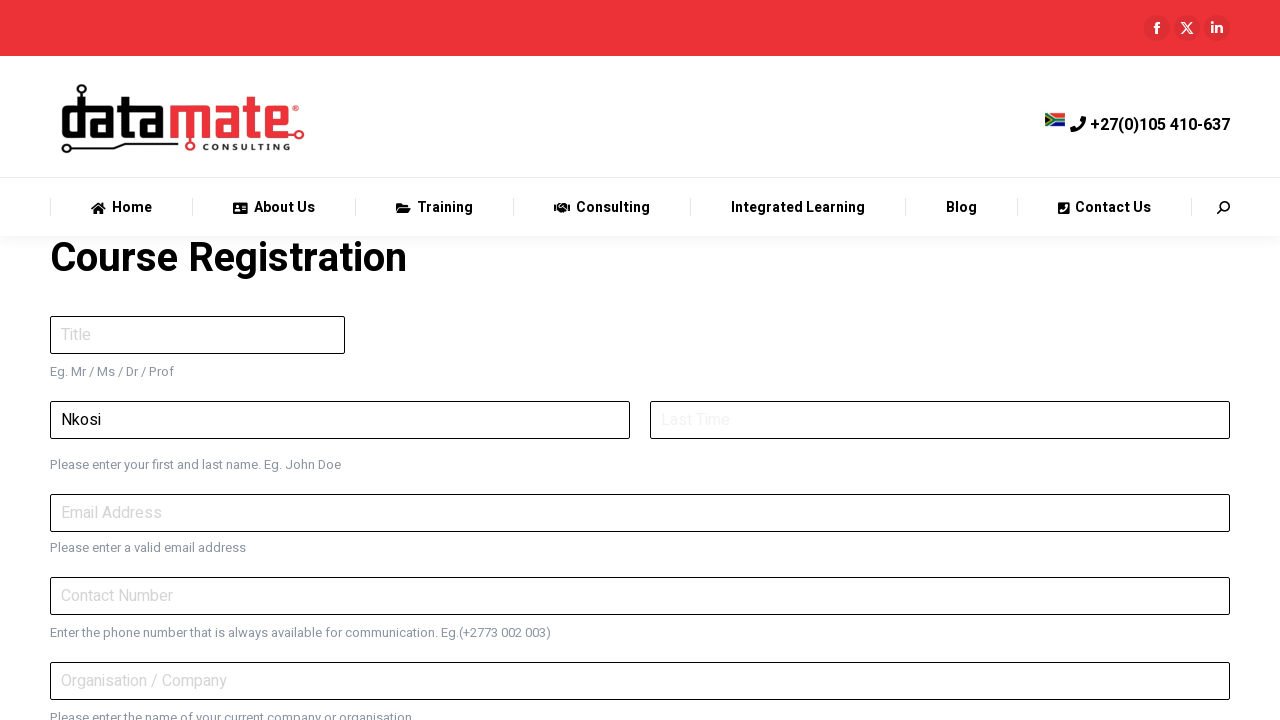

Filled delegate last name field with 'Nkosi1' on input[name='delegateLastName'], input[id='delegateLastName'], input[placeholder*
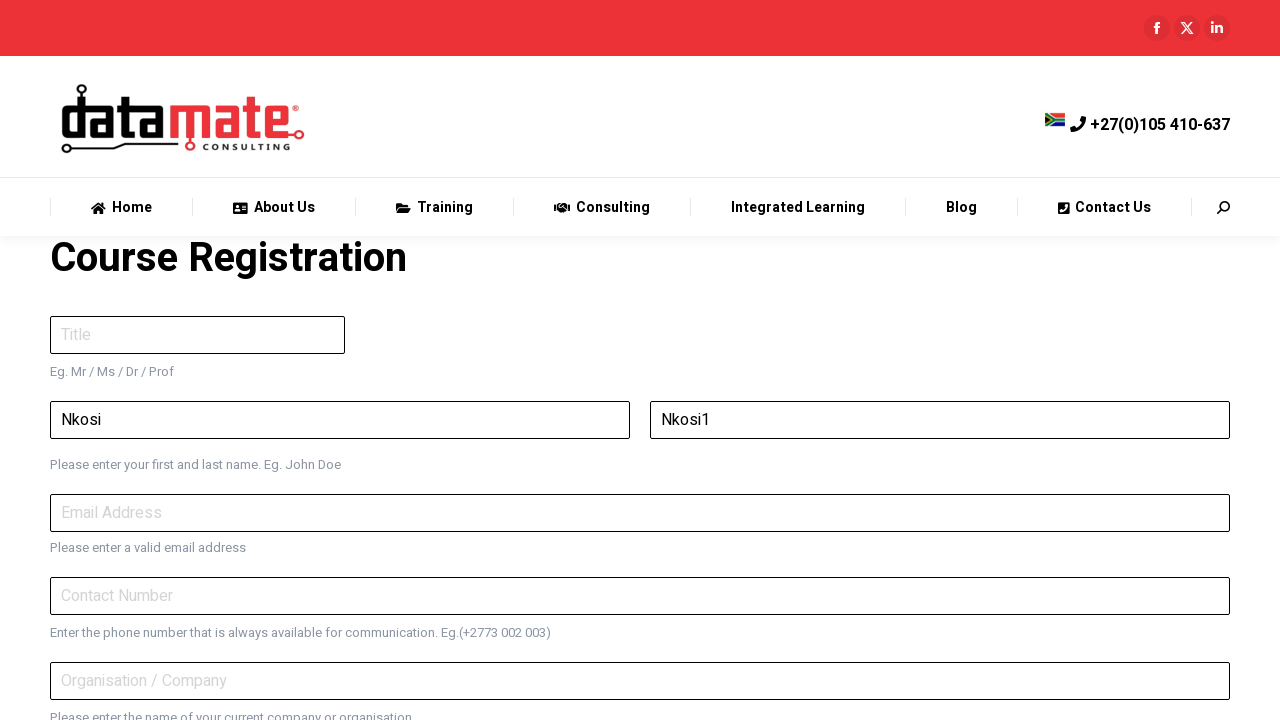

Waited 1 second to observe filled form
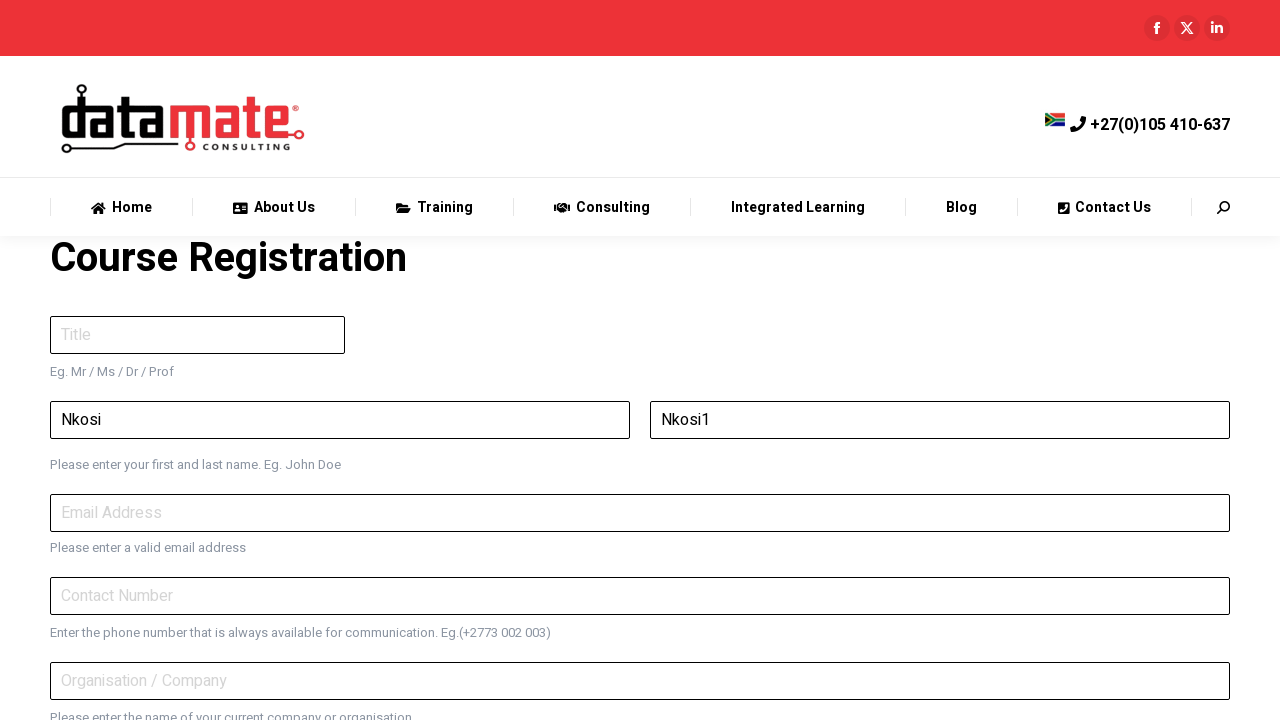

Navigated to delegate registration page for Tim
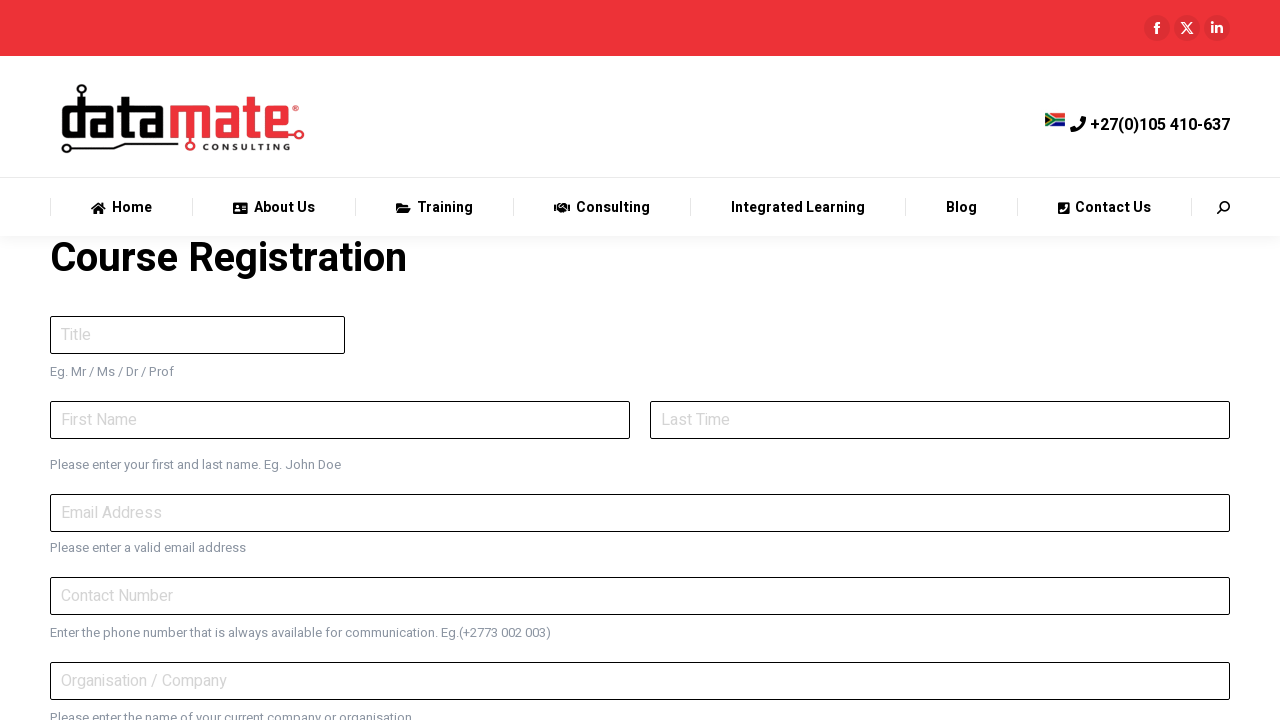

Waited for page to load (domcontentloaded)
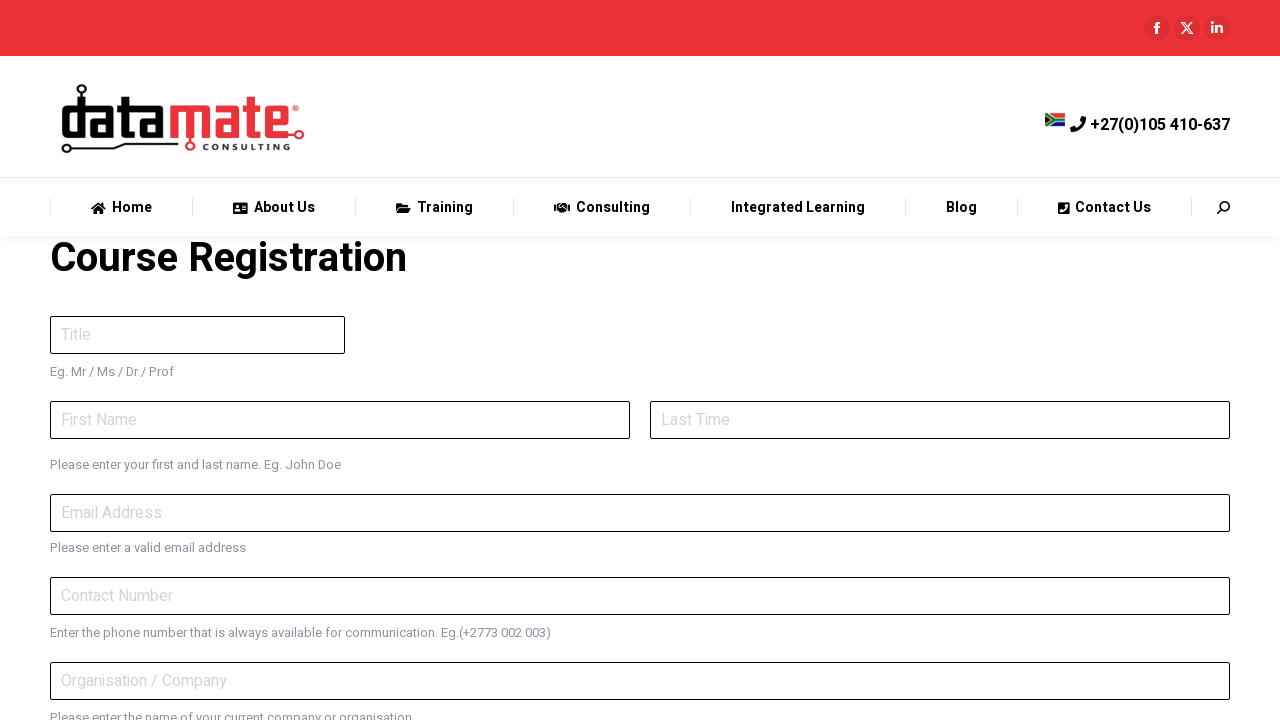

Cleared delegate name field on input[name='delegateName'], input[id='delegateName'], input[placeholder*='name' 
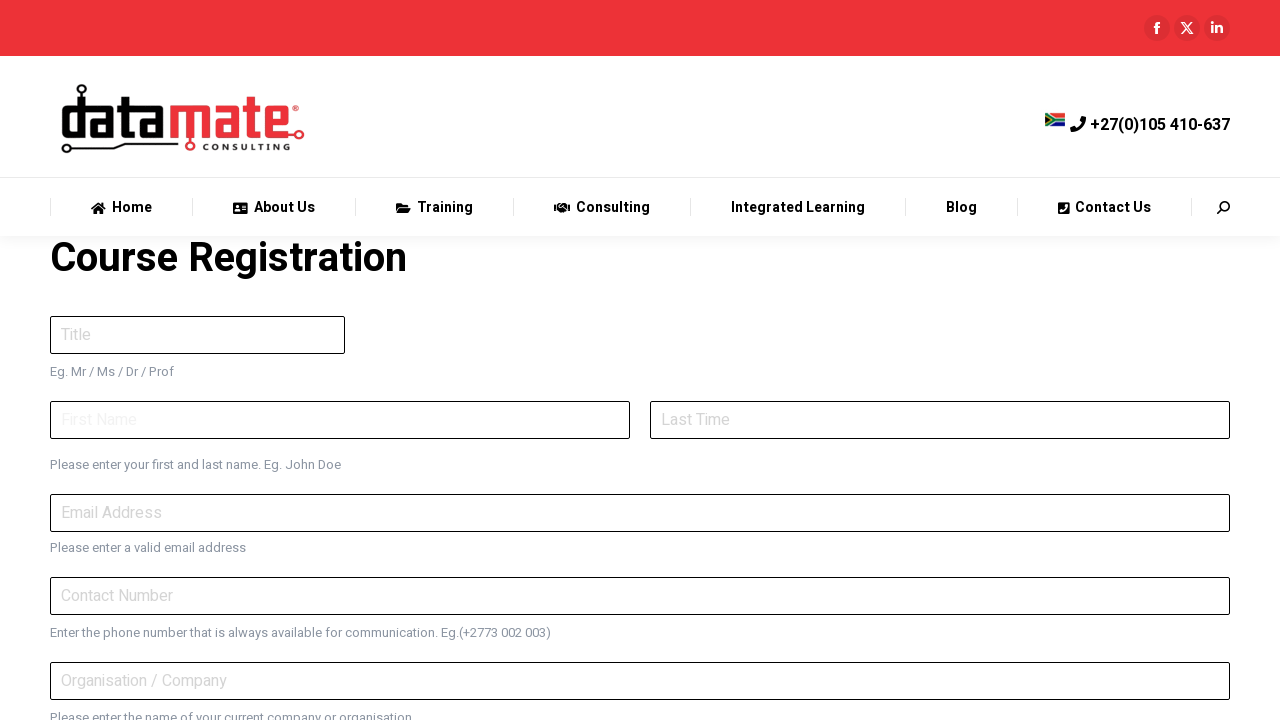

Filled delegate name field with 'Tim' on input[name='delegateName'], input[id='delegateName'], input[placeholder*='name' 
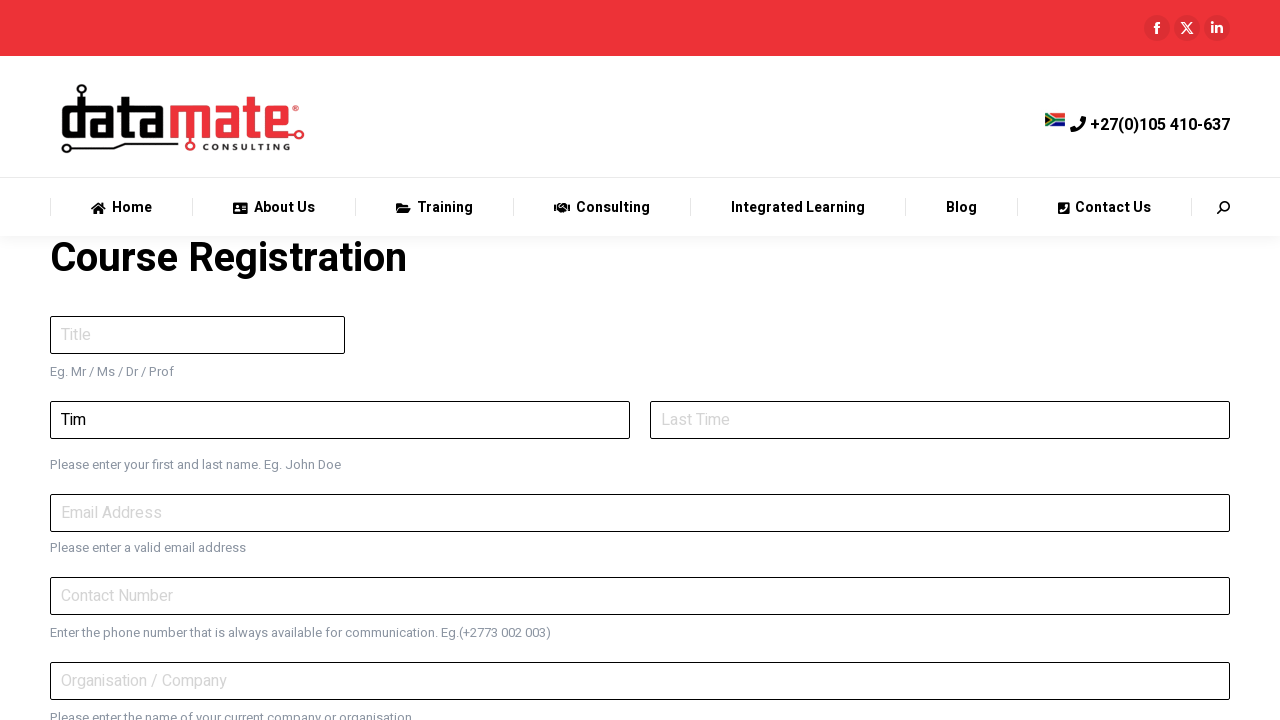

Cleared delegate last name field on input[name='delegateLastName'], input[id='delegateLastName'], input[placeholder*
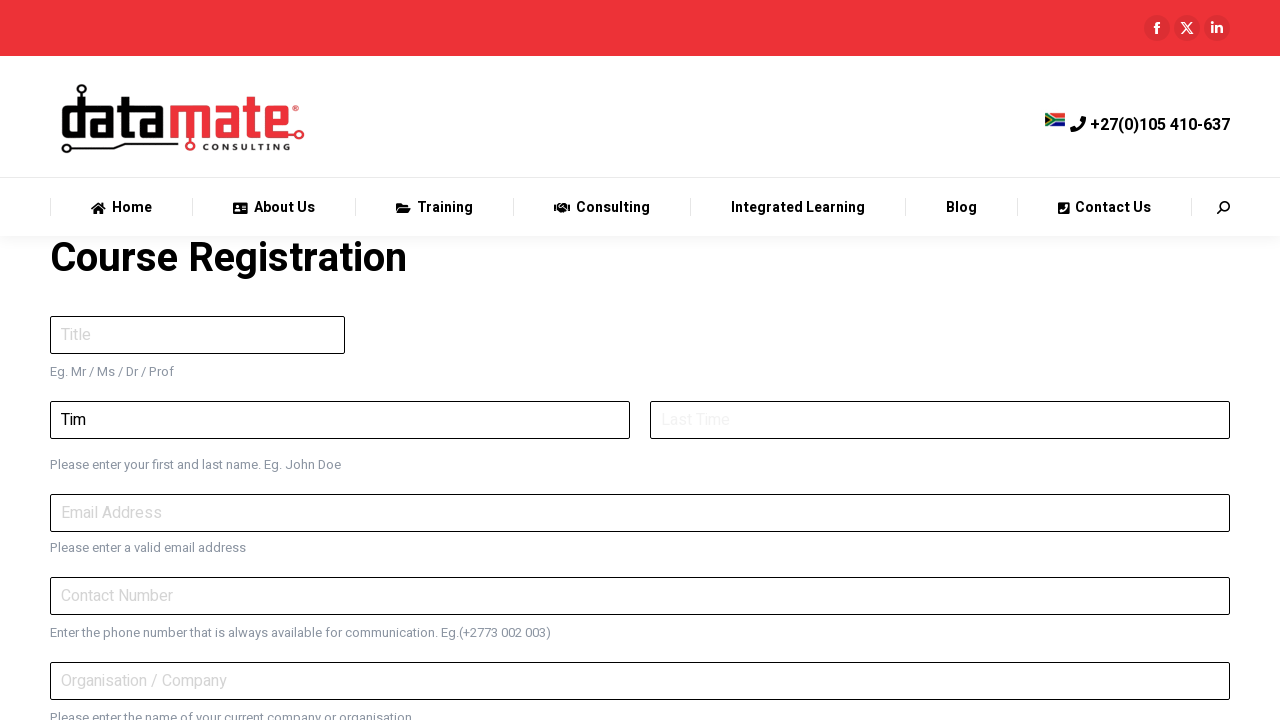

Filled delegate last name field with 'Tim1' on input[name='delegateLastName'], input[id='delegateLastName'], input[placeholder*
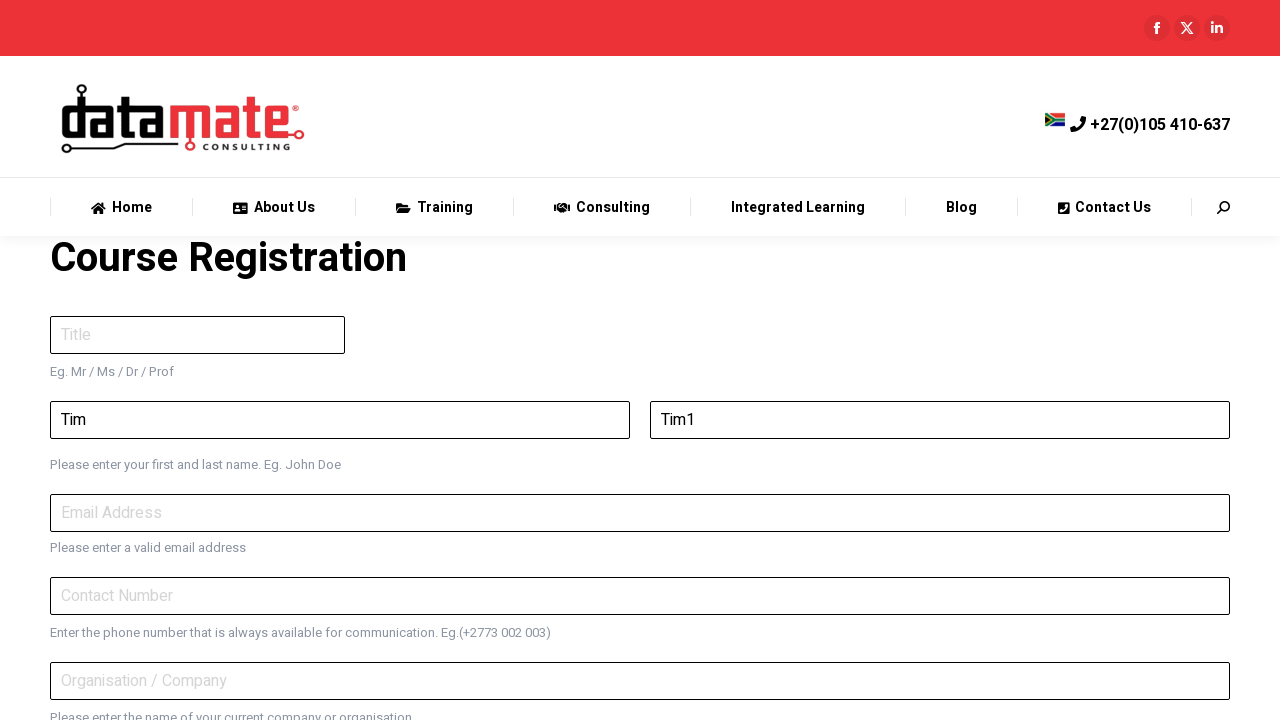

Waited 1 second to observe filled form
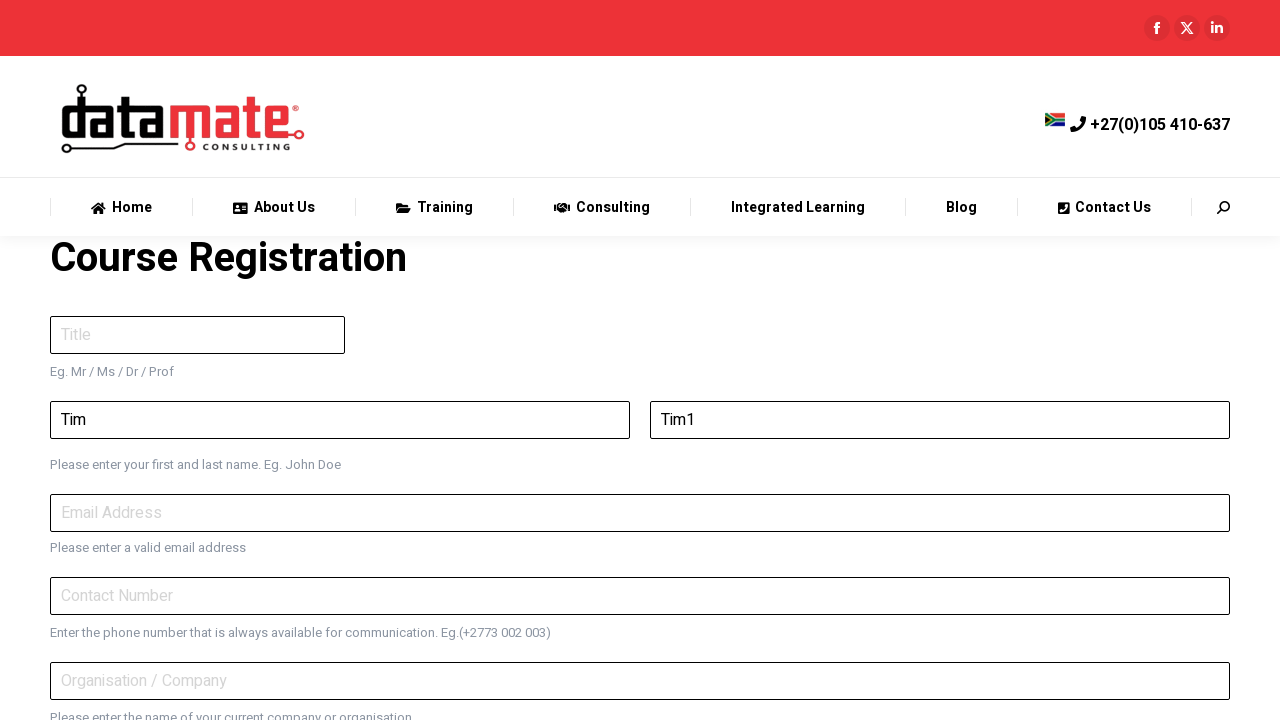

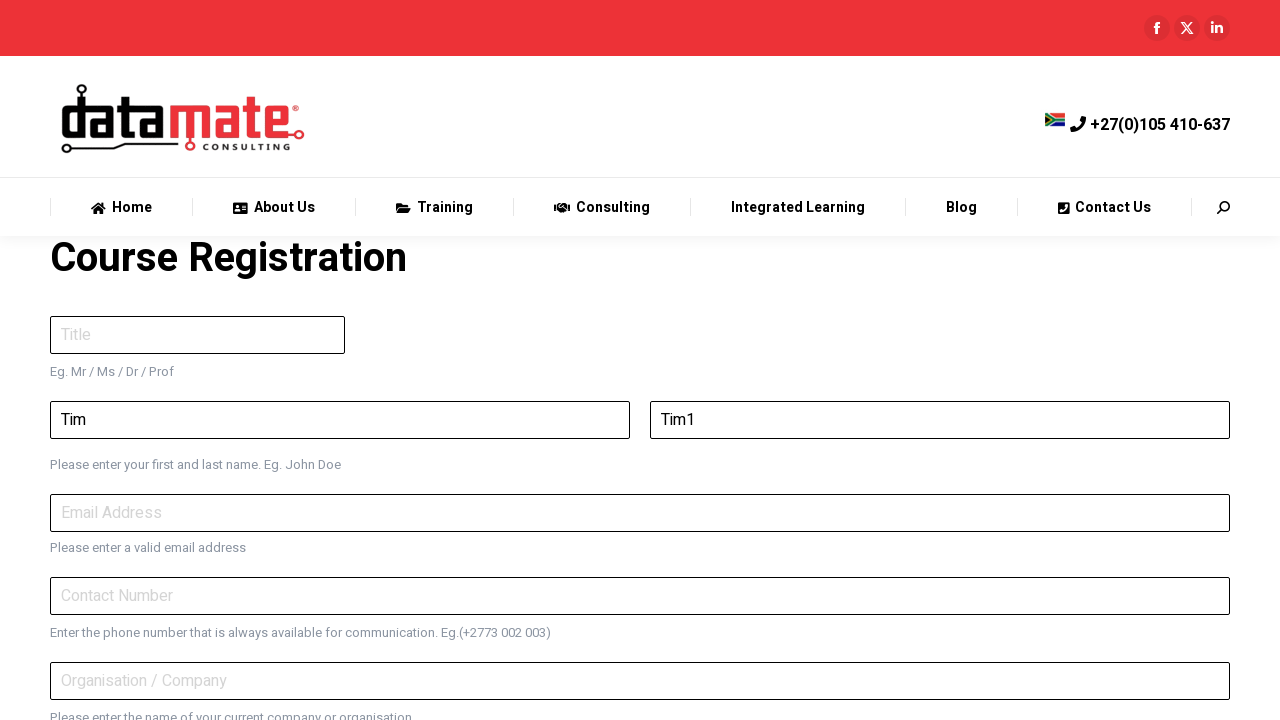